Tests JavaScript alert handling by triggering a prompt alert, entering text into it, and accepting it

Starting URL: https://the-internet.herokuapp.com/javascript_alerts

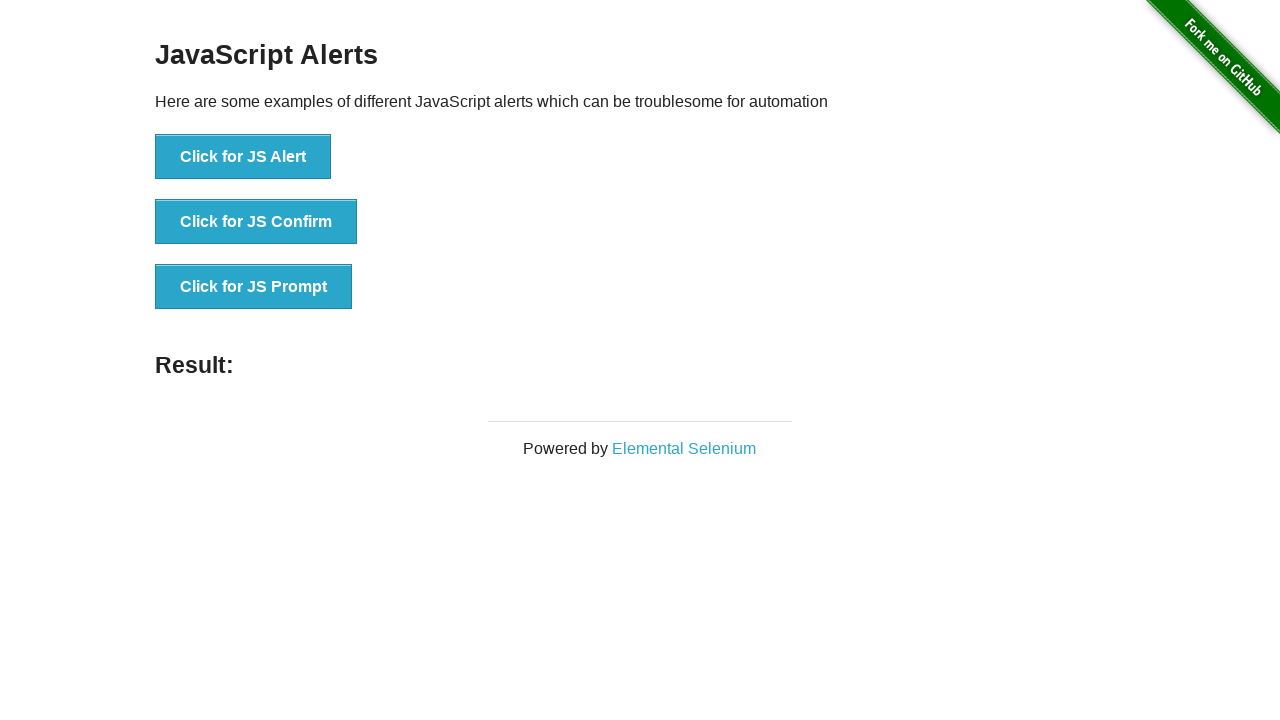

Clicked button to trigger JS Prompt alert at (254, 287) on xpath=//button[normalize-space()='Click for JS Prompt']
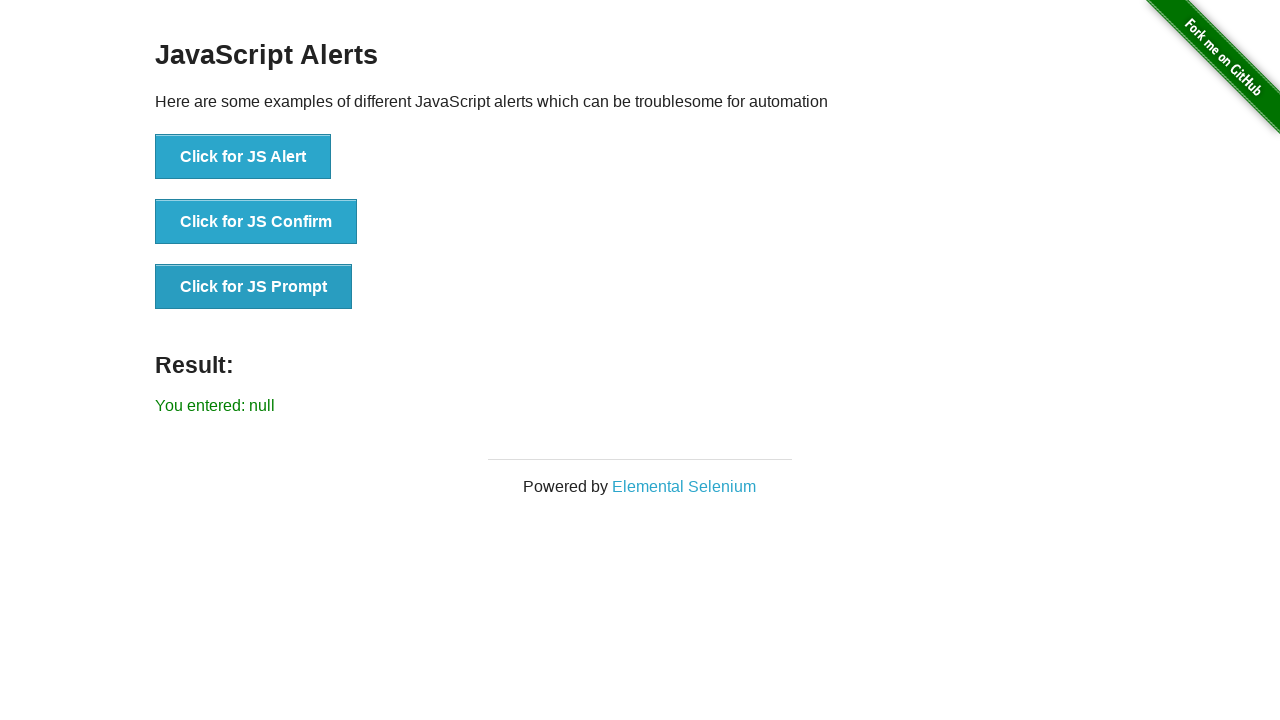

Set up dialog handler to accept prompt with text 'Welcome in alert'
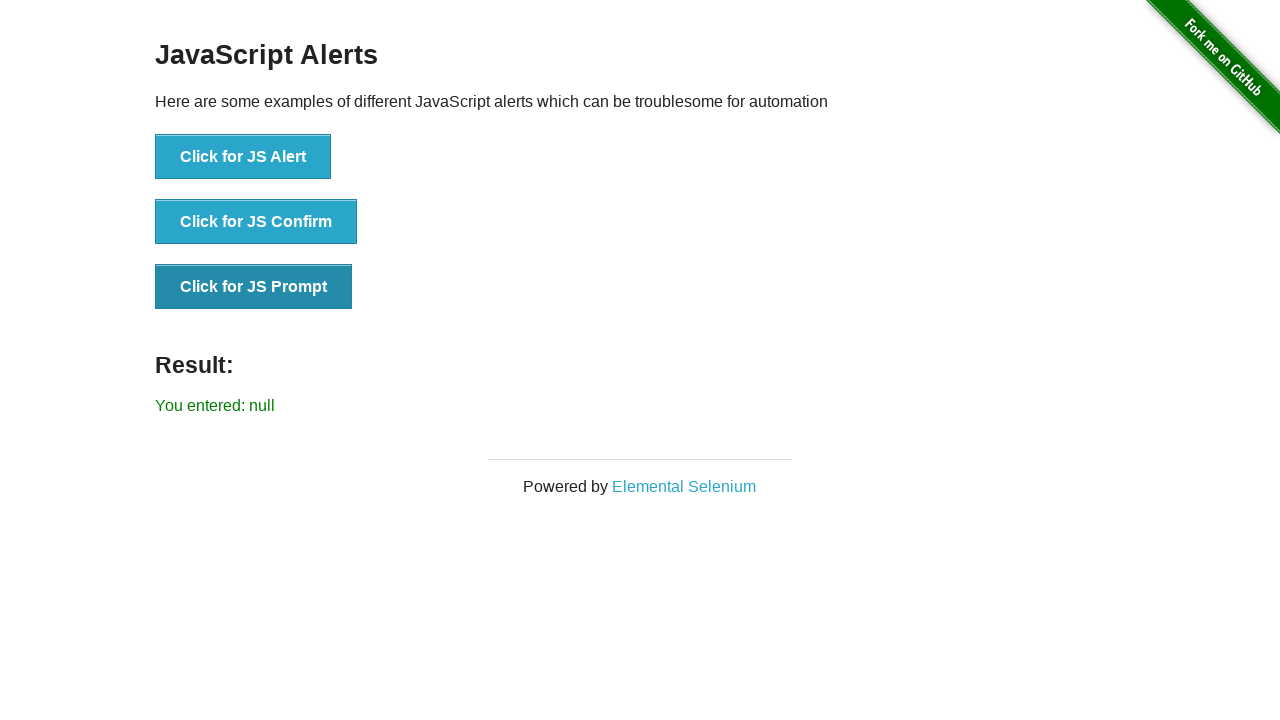

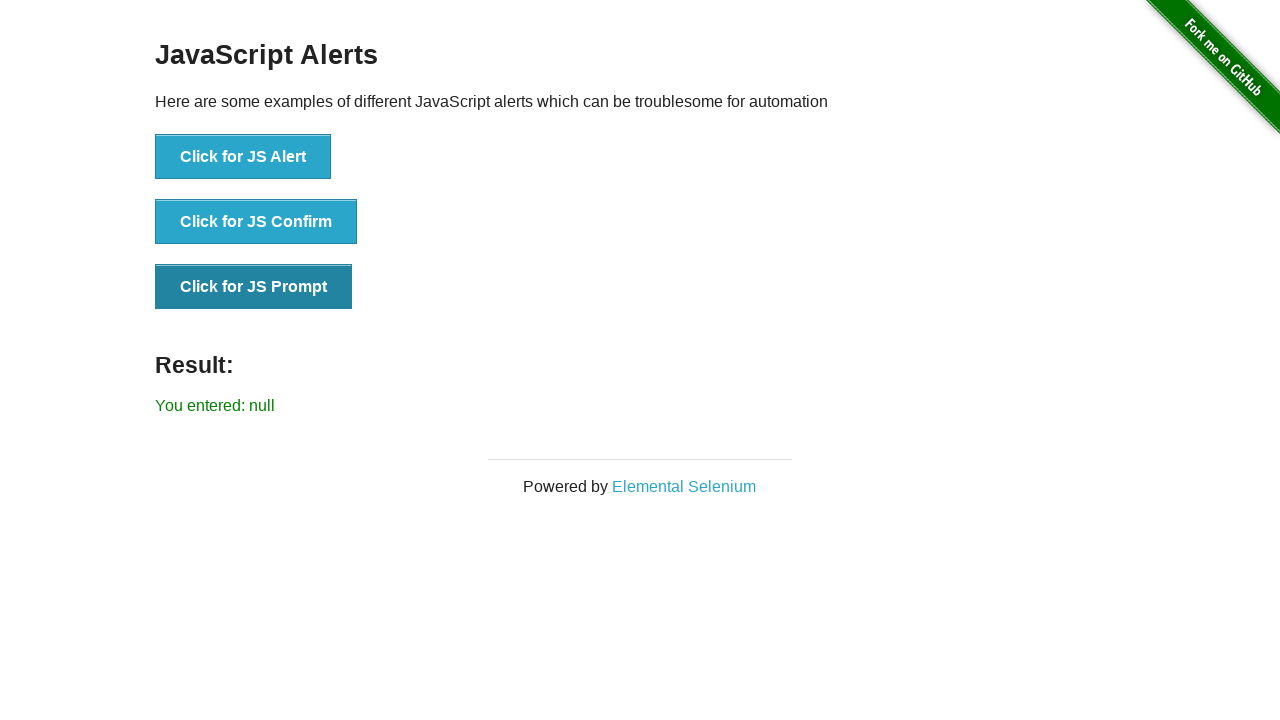